Tests double-click functionality by switching to an iframe and double-clicking an element to trigger a JavaScript function that displays "Hello World"

Starting URL: https://seleniumbase.io/w3schools/double_click

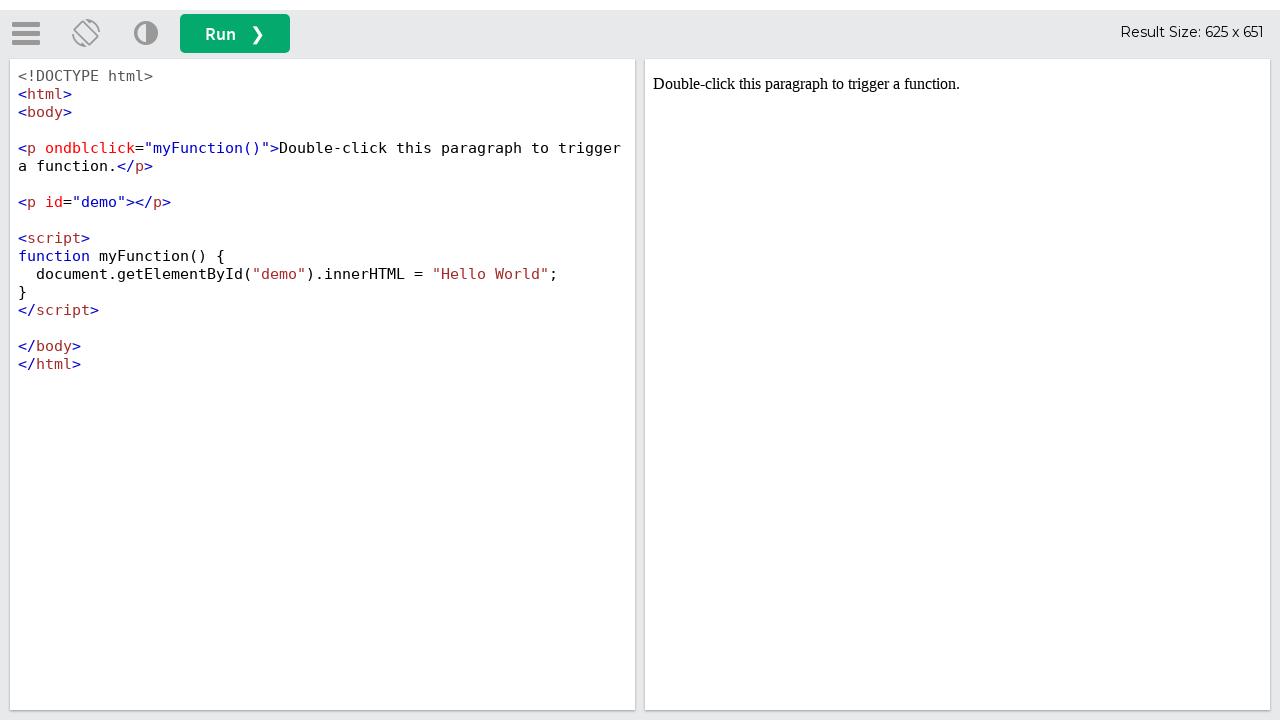

Located iframe with ID 'iframeResult' for double-click demo
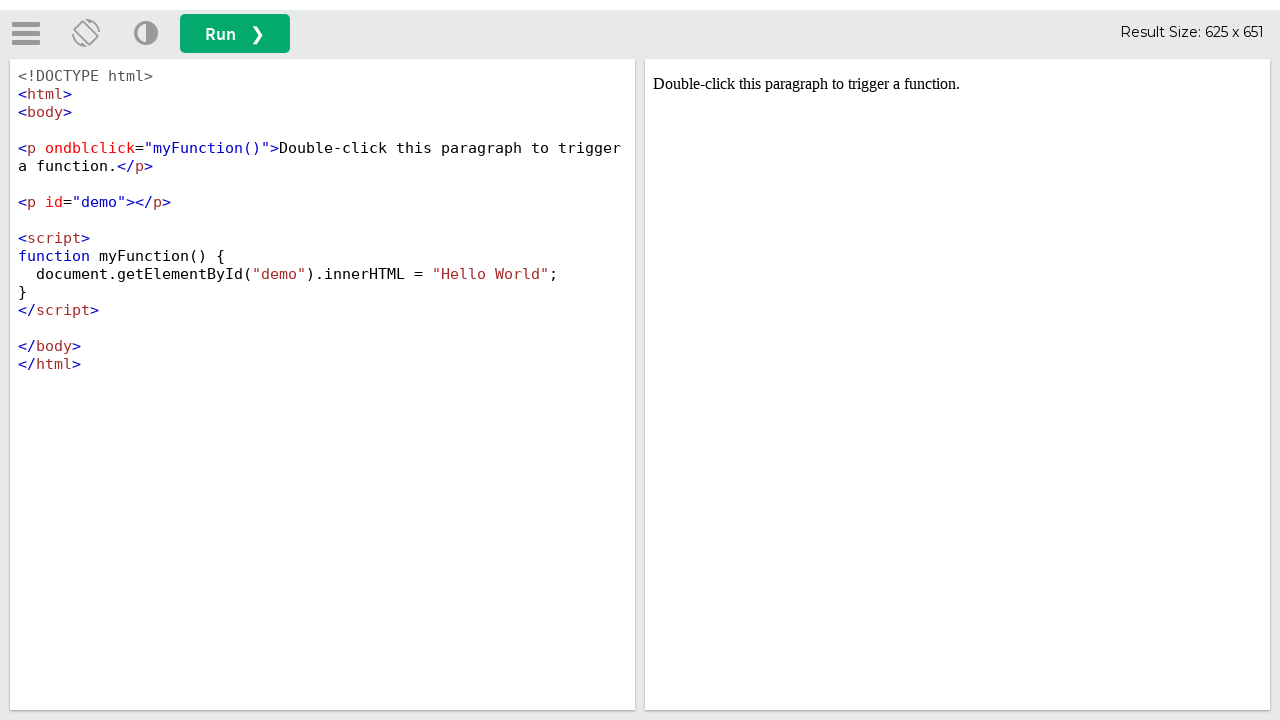

Double-clicked element with ondblclick handler to trigger JavaScript function at (958, 84) on iframe#iframeResult >> internal:control=enter-frame >> [ondblclick="myFunction()
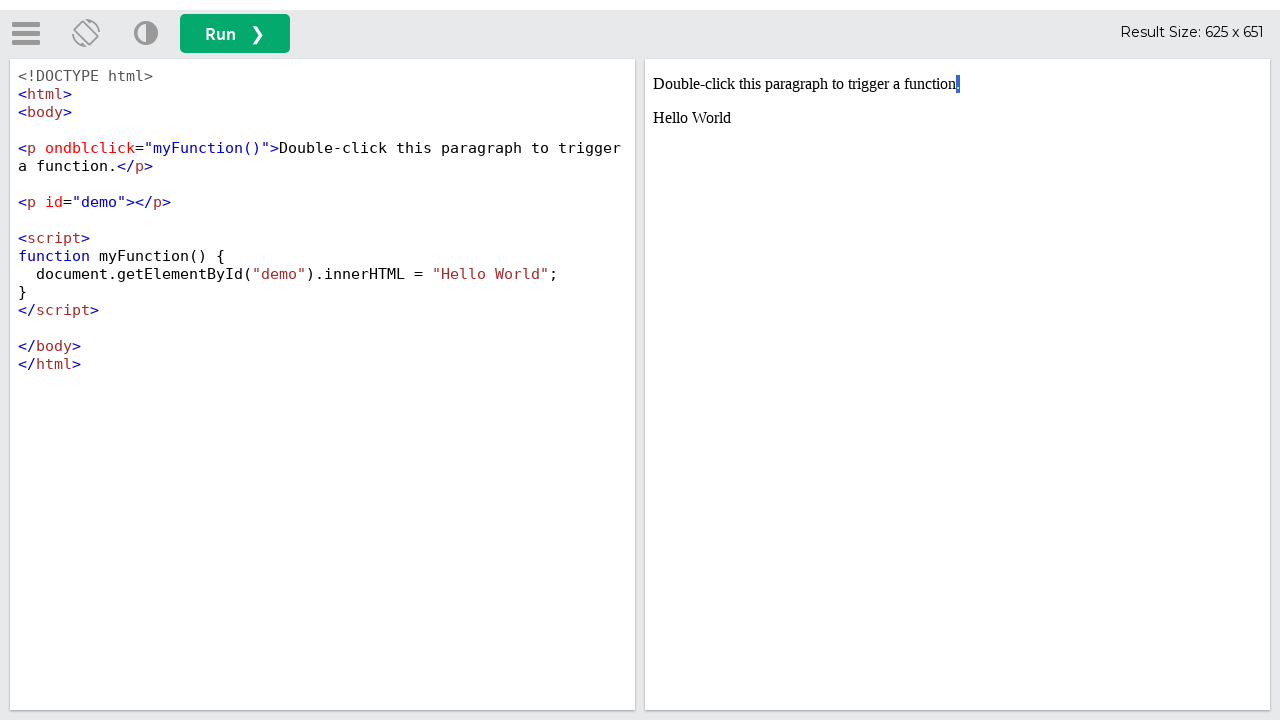

Verified that 'Hello World' text appeared in demo element after double-click
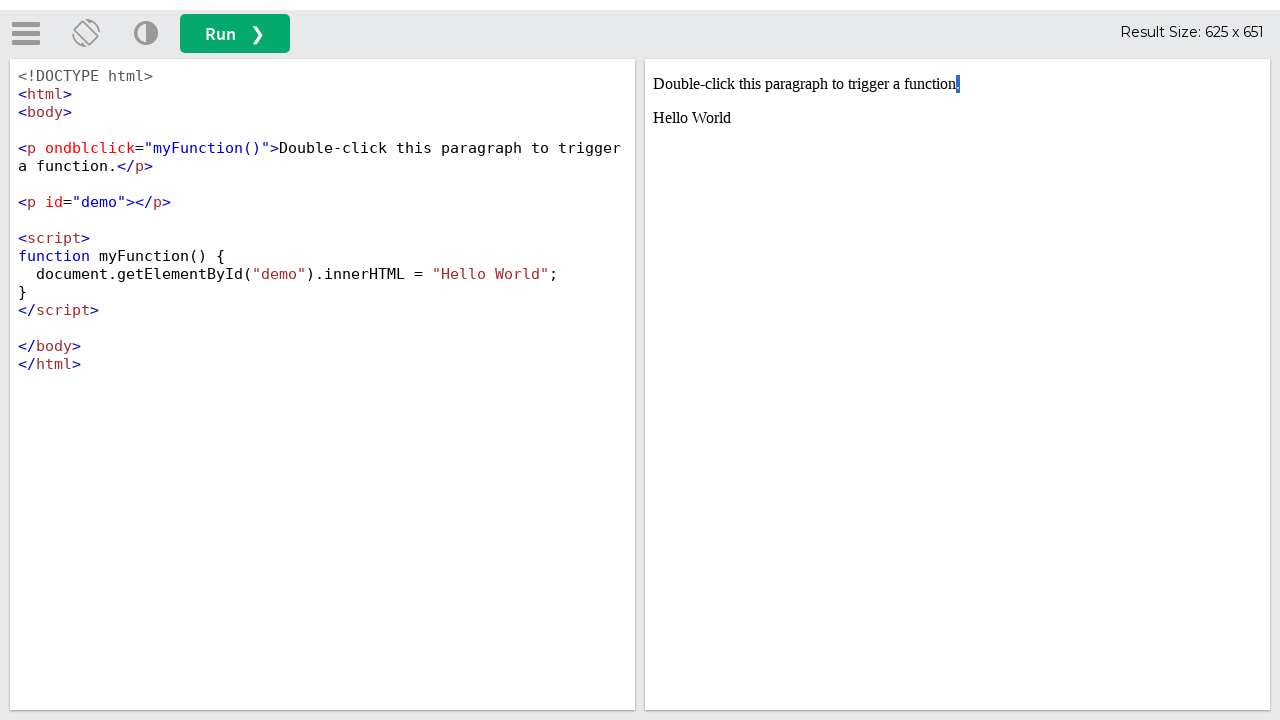

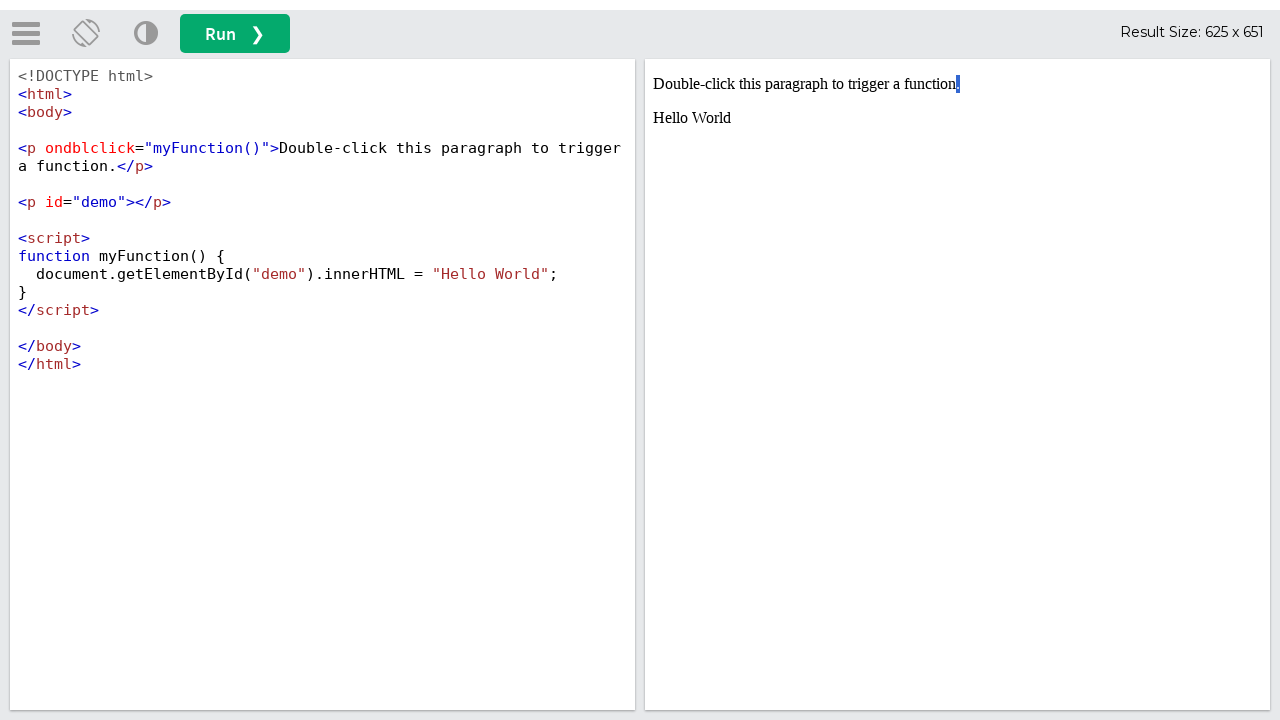